Tests JavaScript alert functionality by clicking a button that triggers a JS alert dialog

Starting URL: http://the-internet.herokuapp.com/javascript_alerts

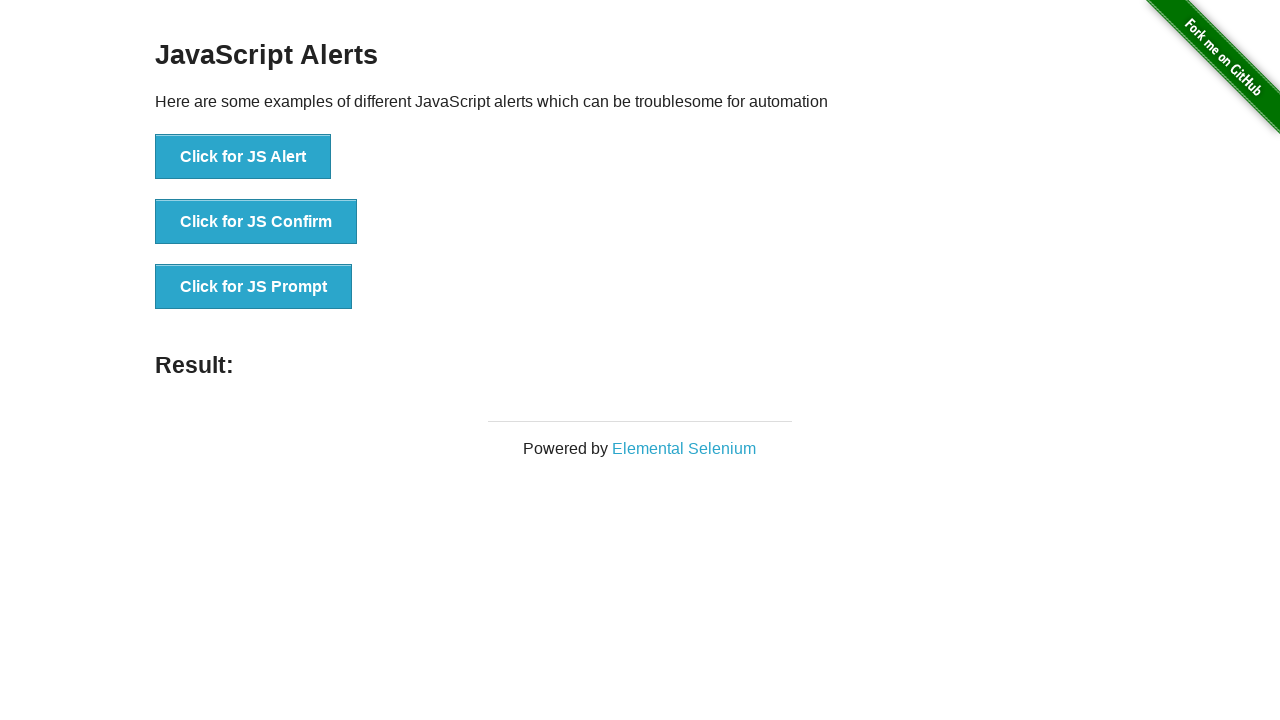

Clicked button to trigger JavaScript alert at (243, 157) on internal:role=button[name="Click for JS Alert"i]
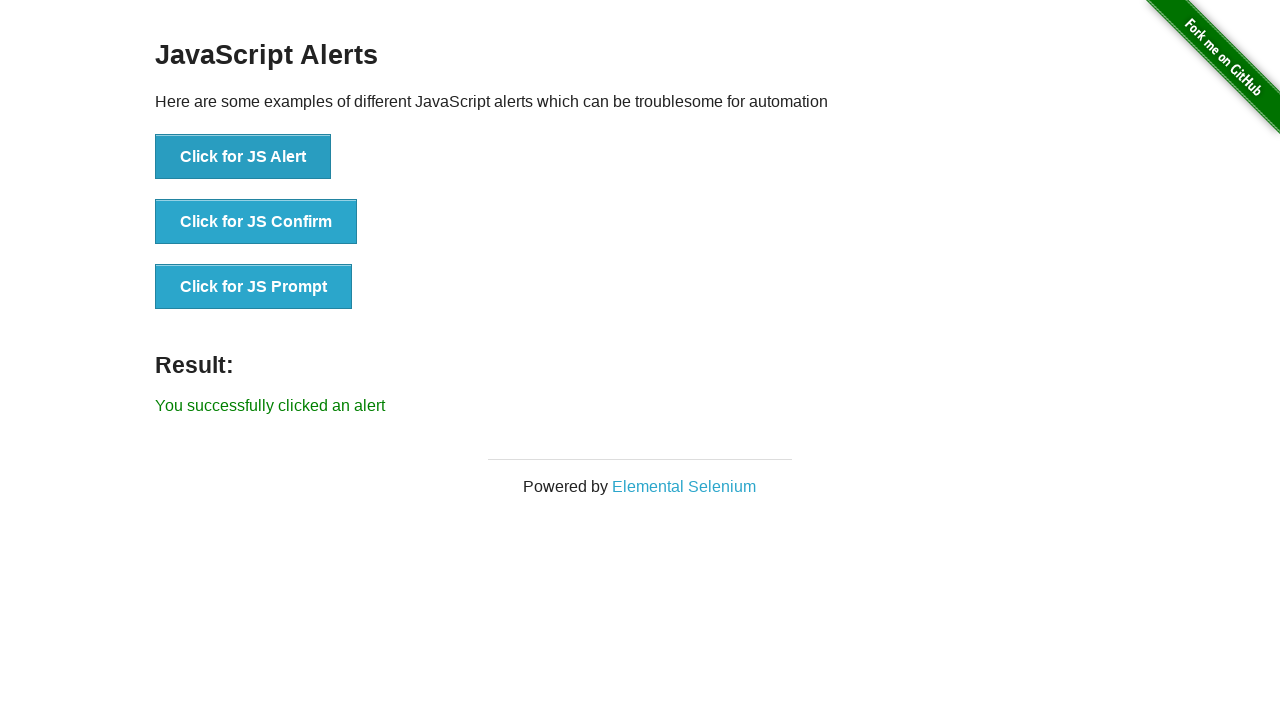

Set up dialog handler to accept alert
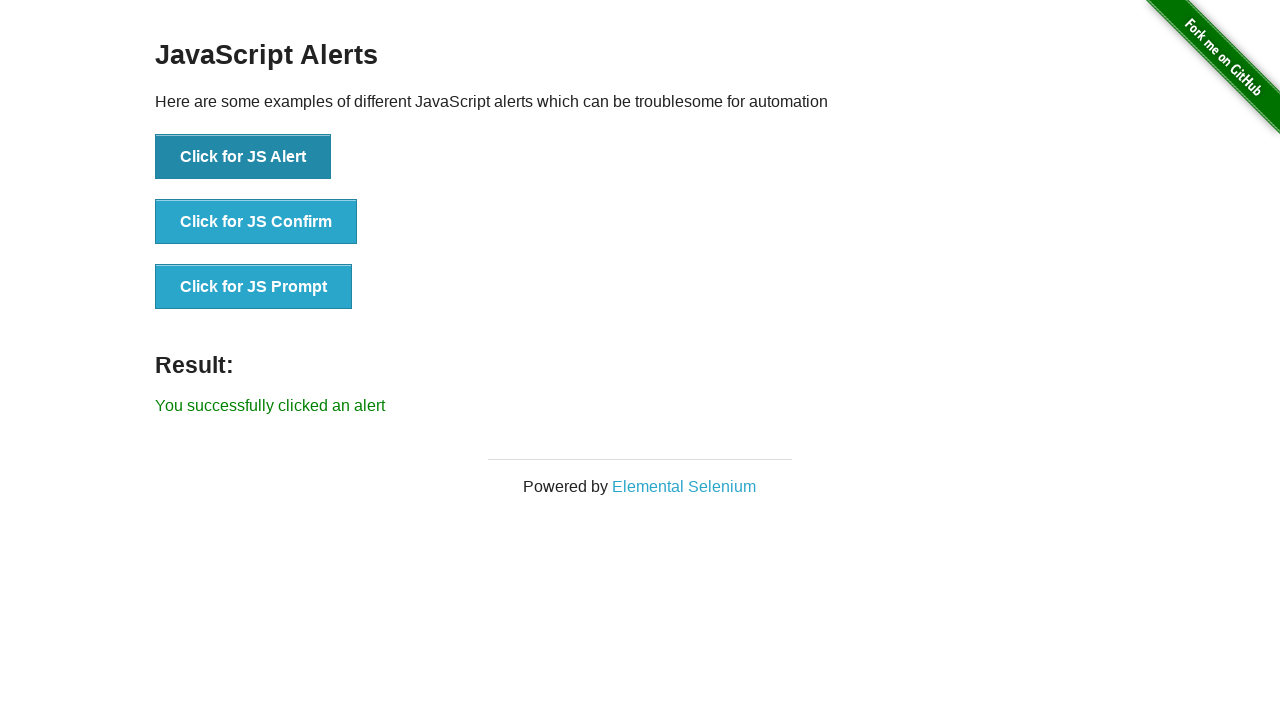

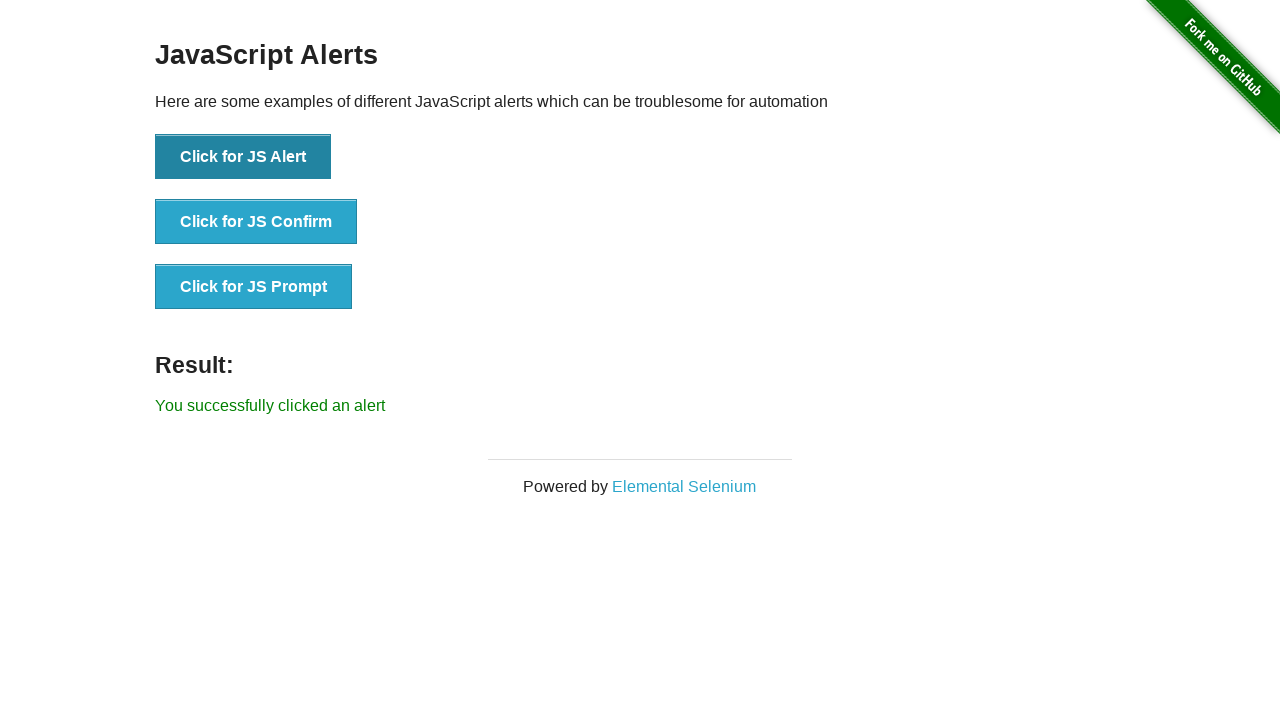